Navigates to Zero Bank login page and verifies that the header text displays "Log in to ZeroBank"

Starting URL: http://zero.webappsecurity.com/login.html

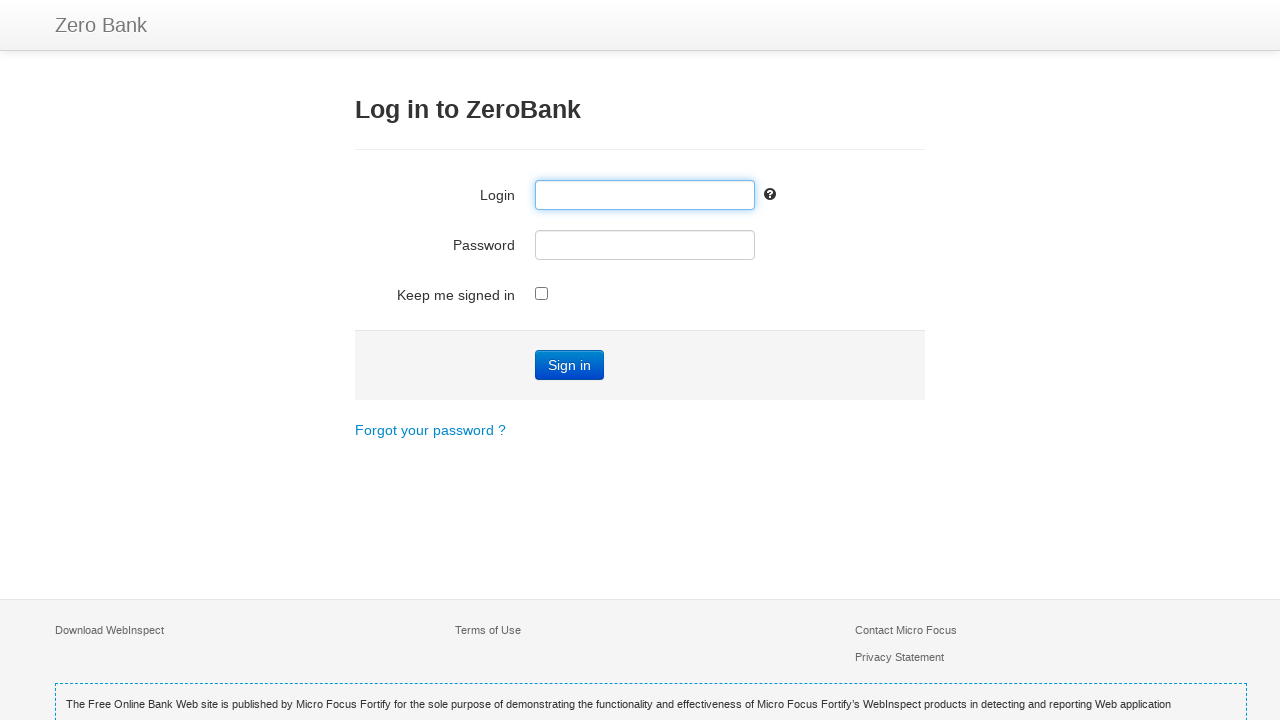

Navigated to Zero Bank login page
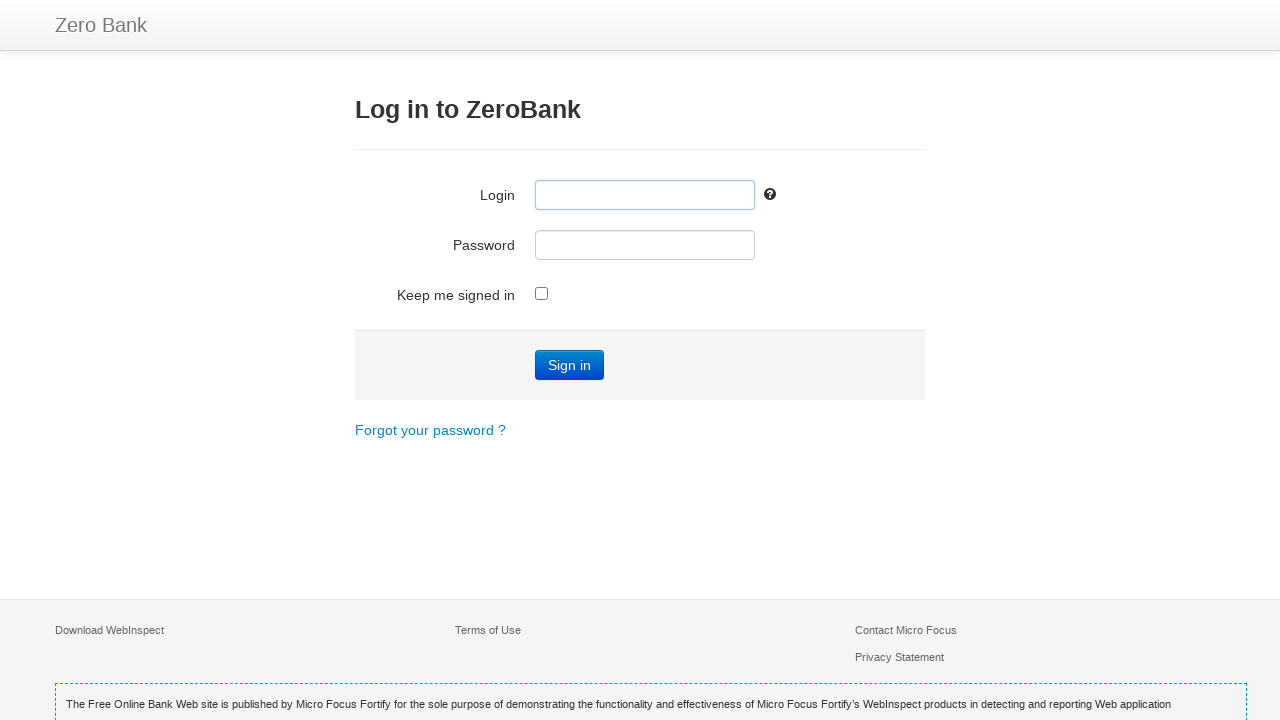

Located h3 header element on login page
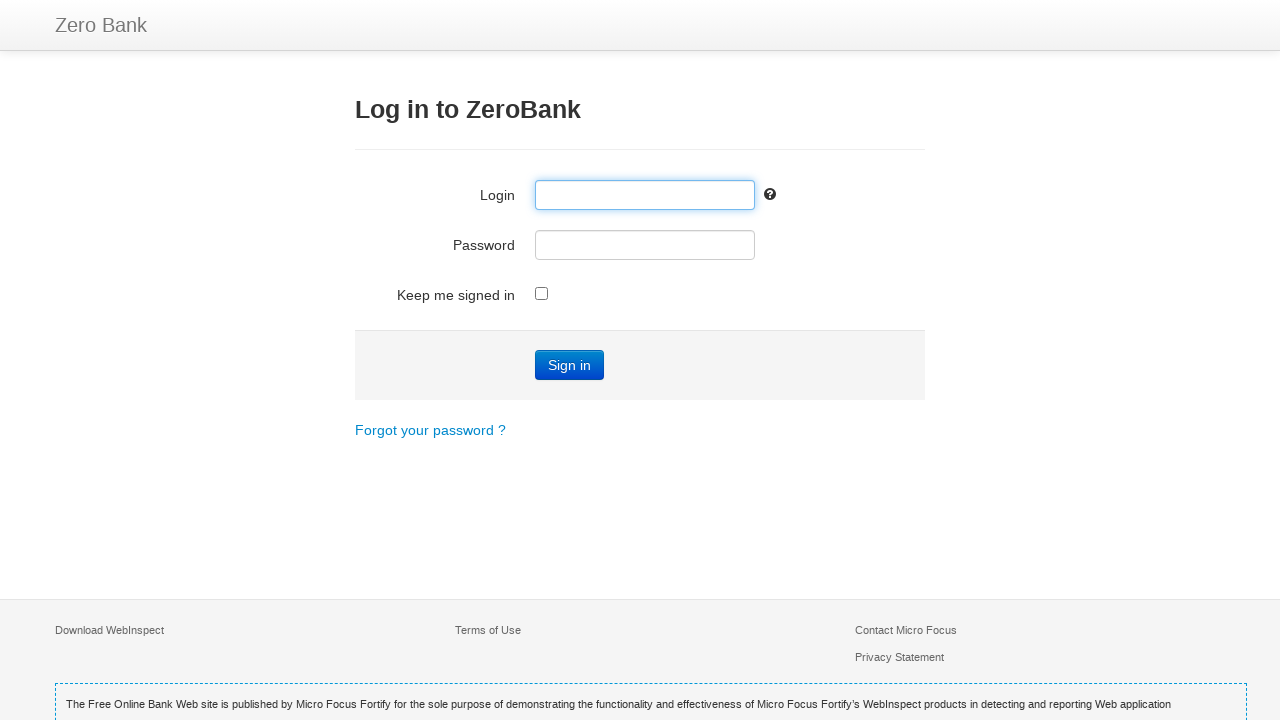

Verified header text displays 'Log in to ZeroBank'
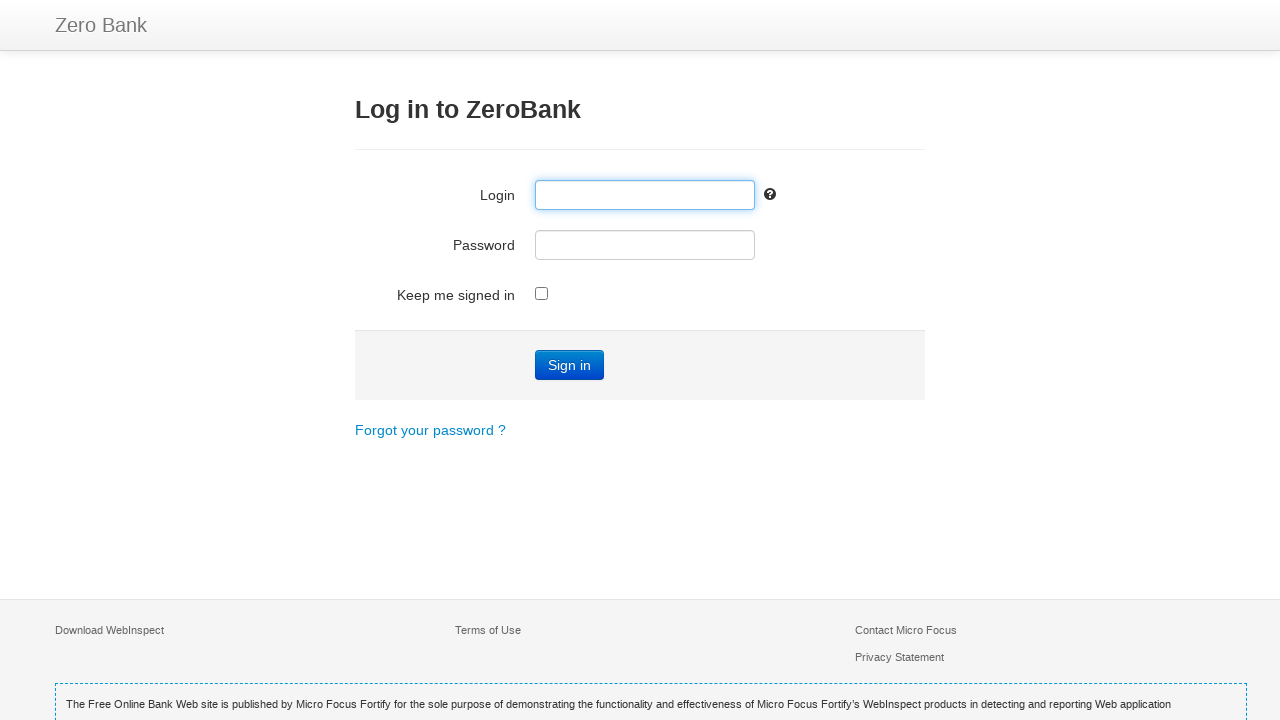

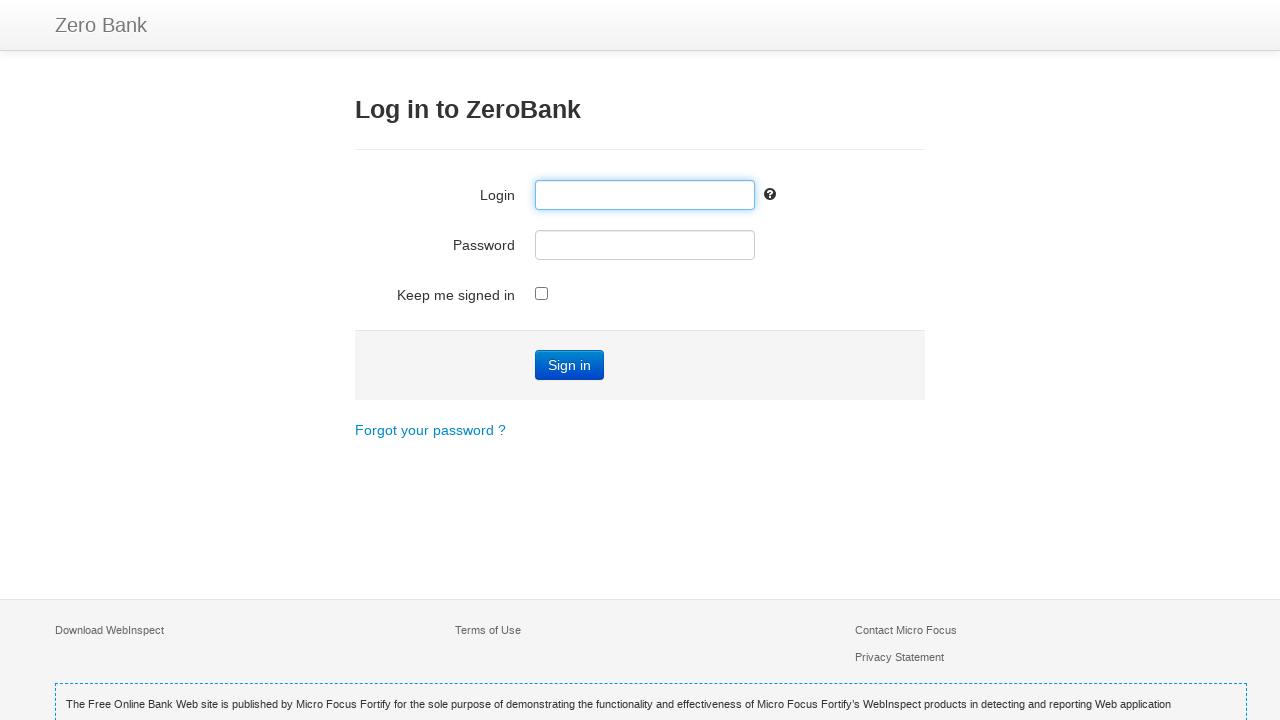